Navigates to a software testing website and clicks on the Community link

Starting URL: https://software-testing-ten.vercel.app/home

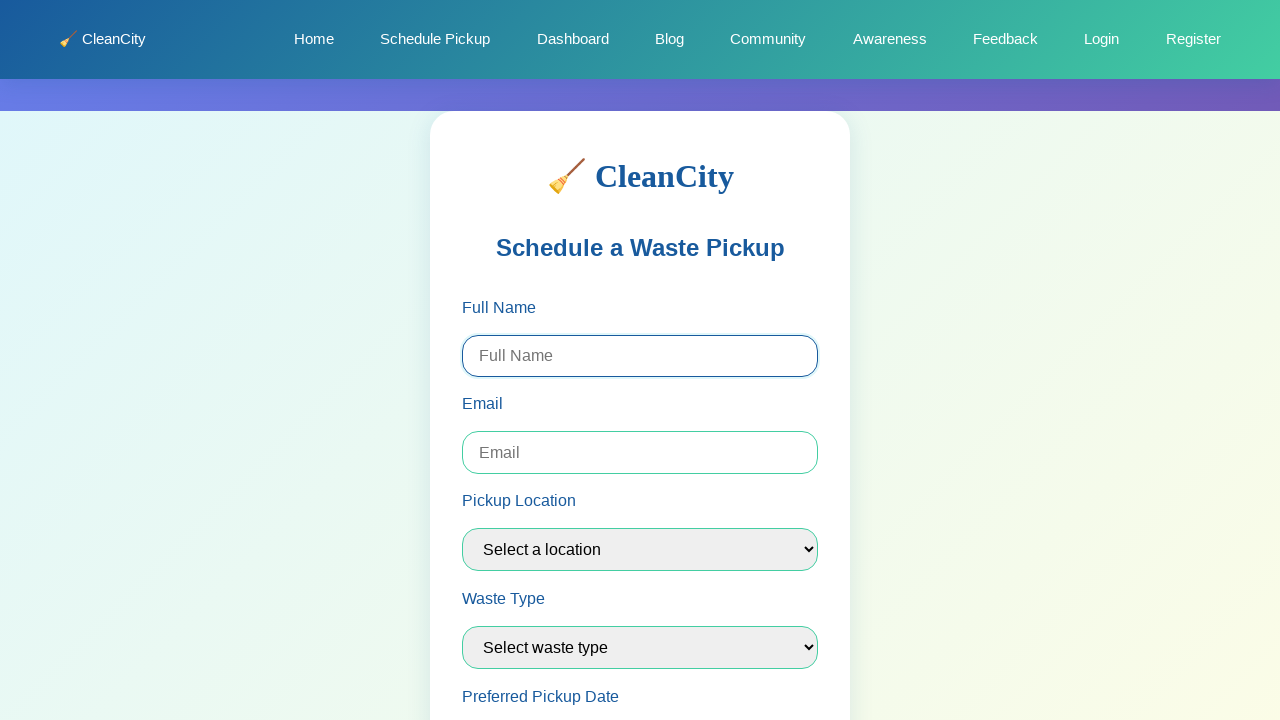

Navigated to software testing website home page
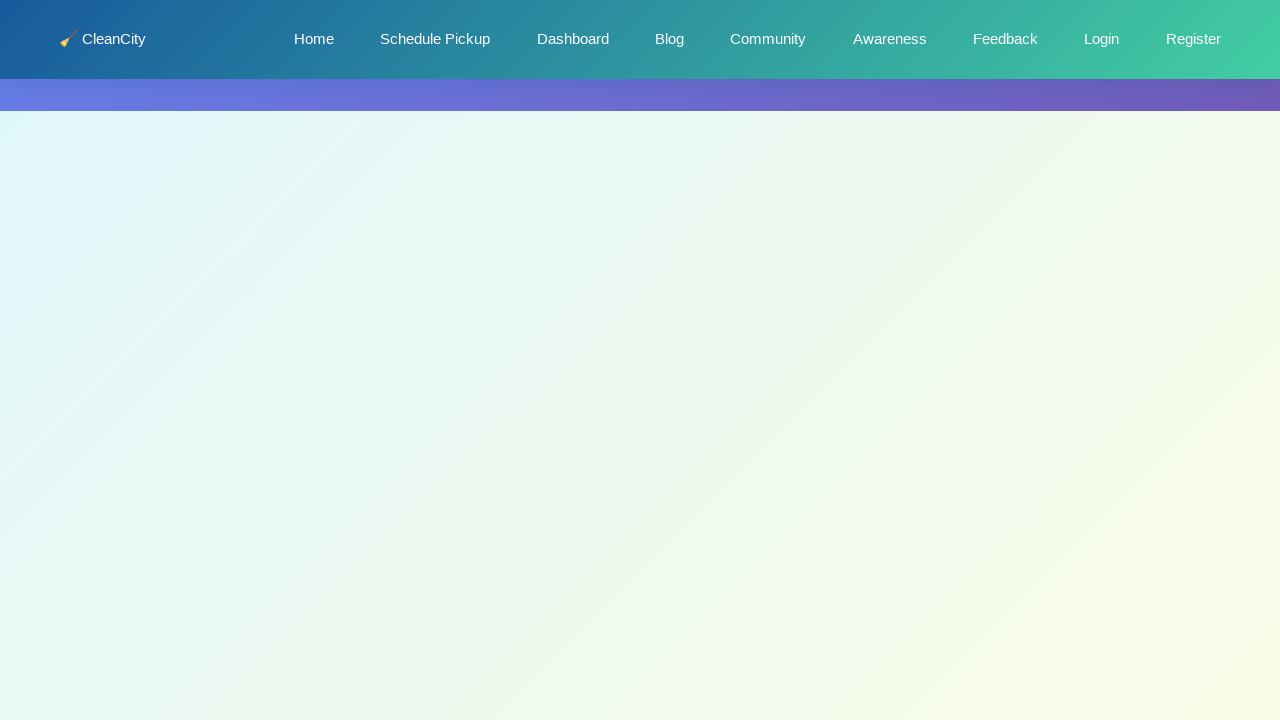

Clicked on the Community link at (768, 39) on text=Community
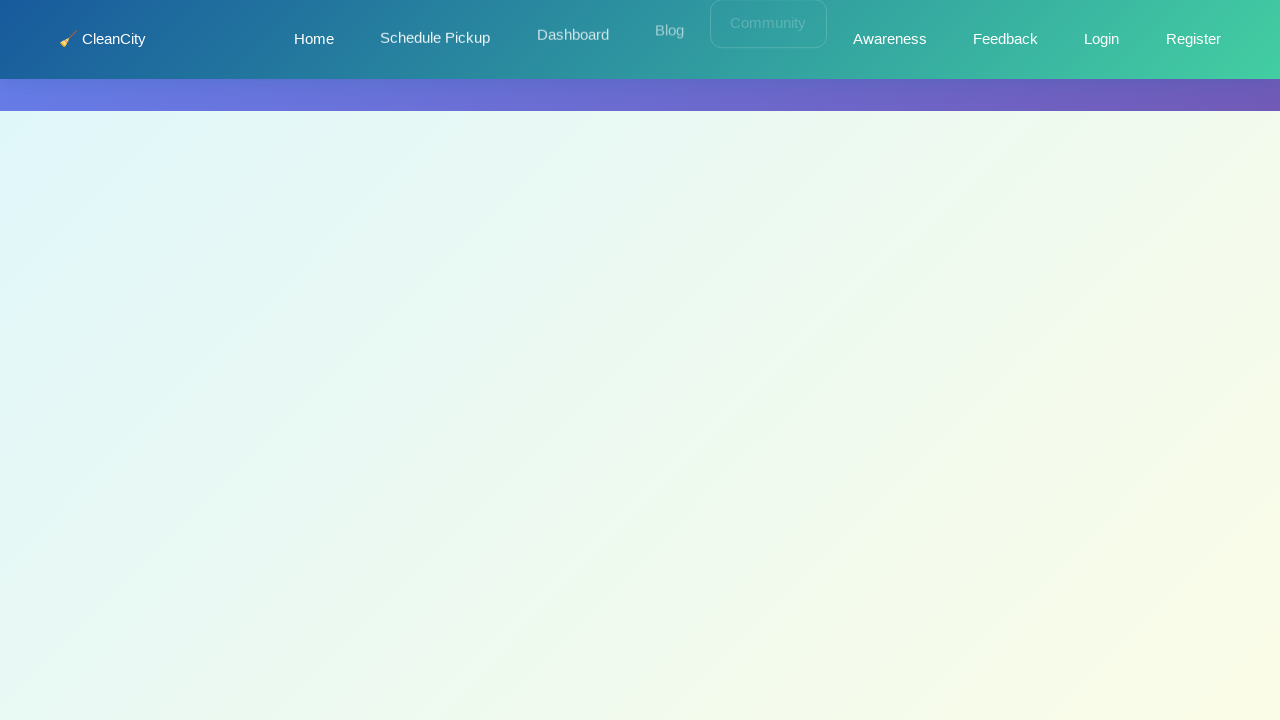

Navigation completed and page fully loaded
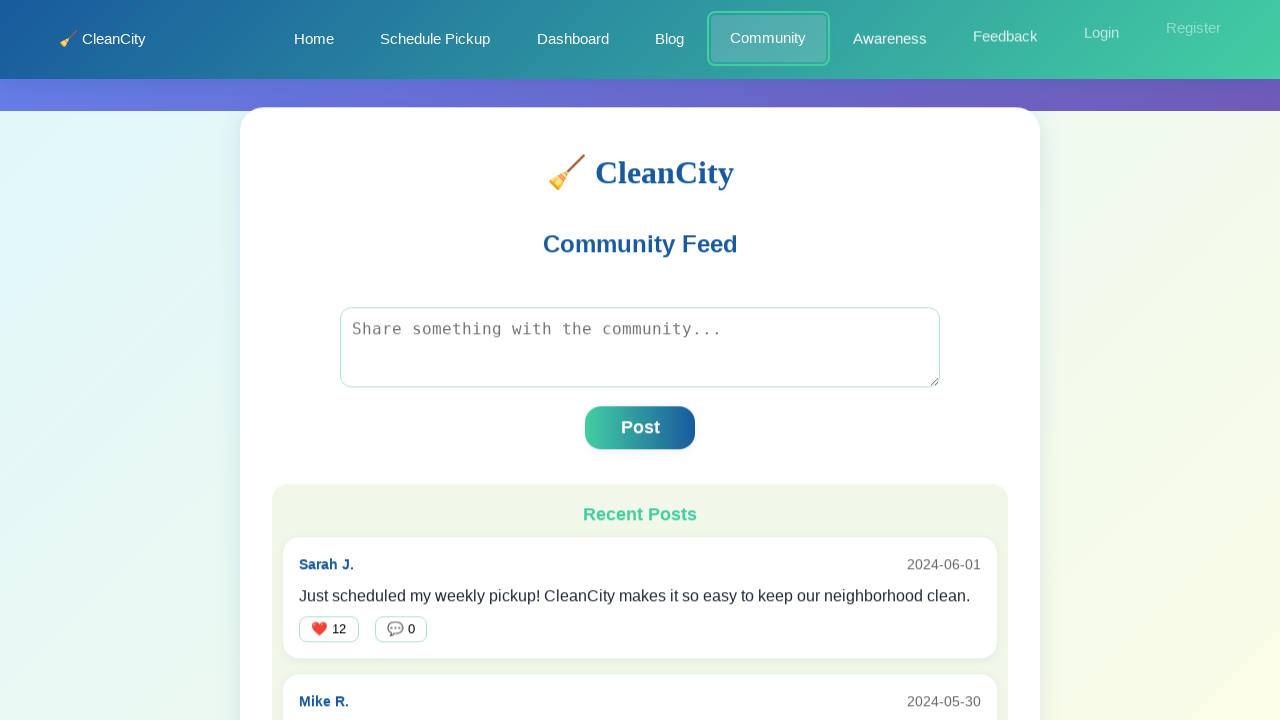

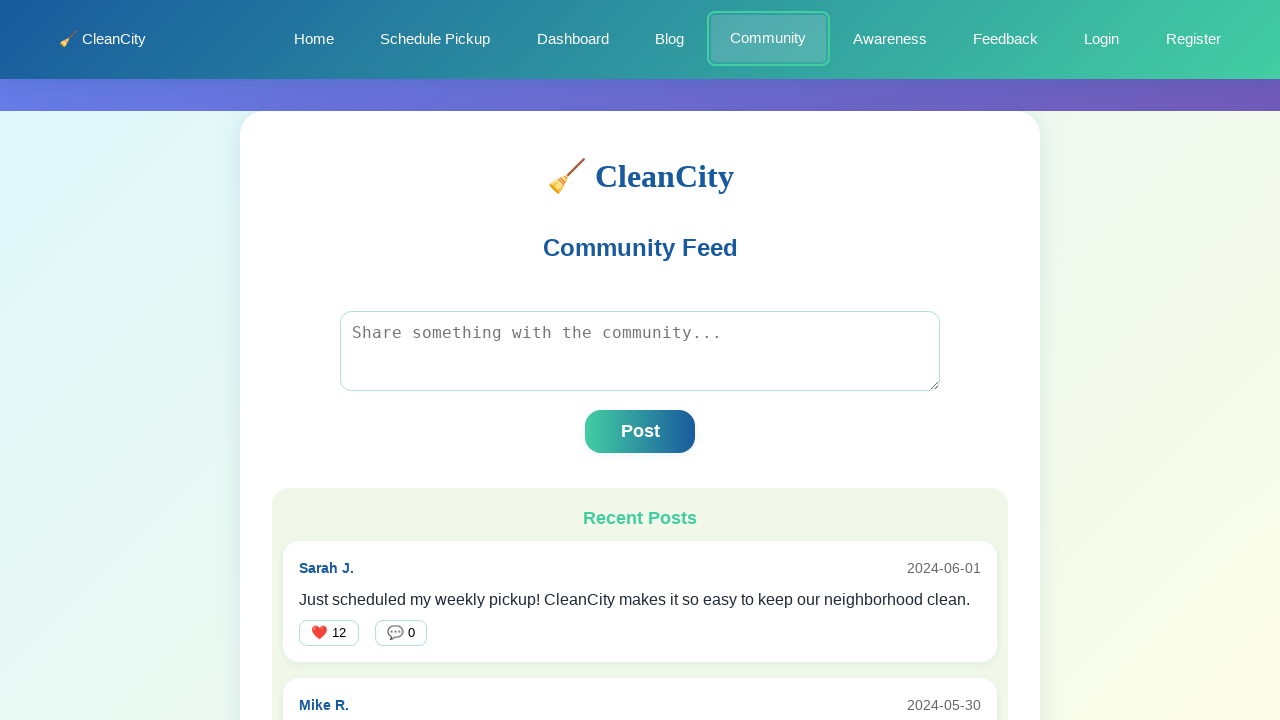